Tests clicking a button that changes its class to btn-success after being clicked, verifying the button text remains the same

Starting URL: http://uitestingplayground.com/click

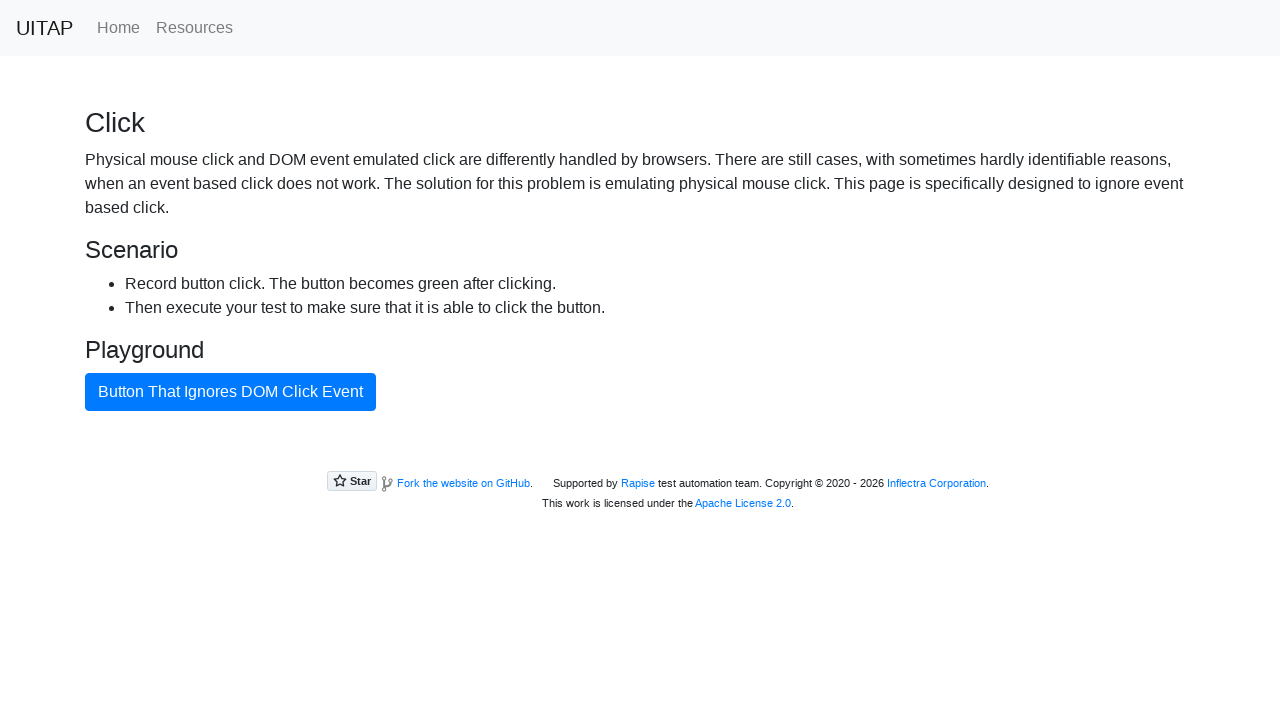

Clicked the bad button at (230, 392) on #badButton
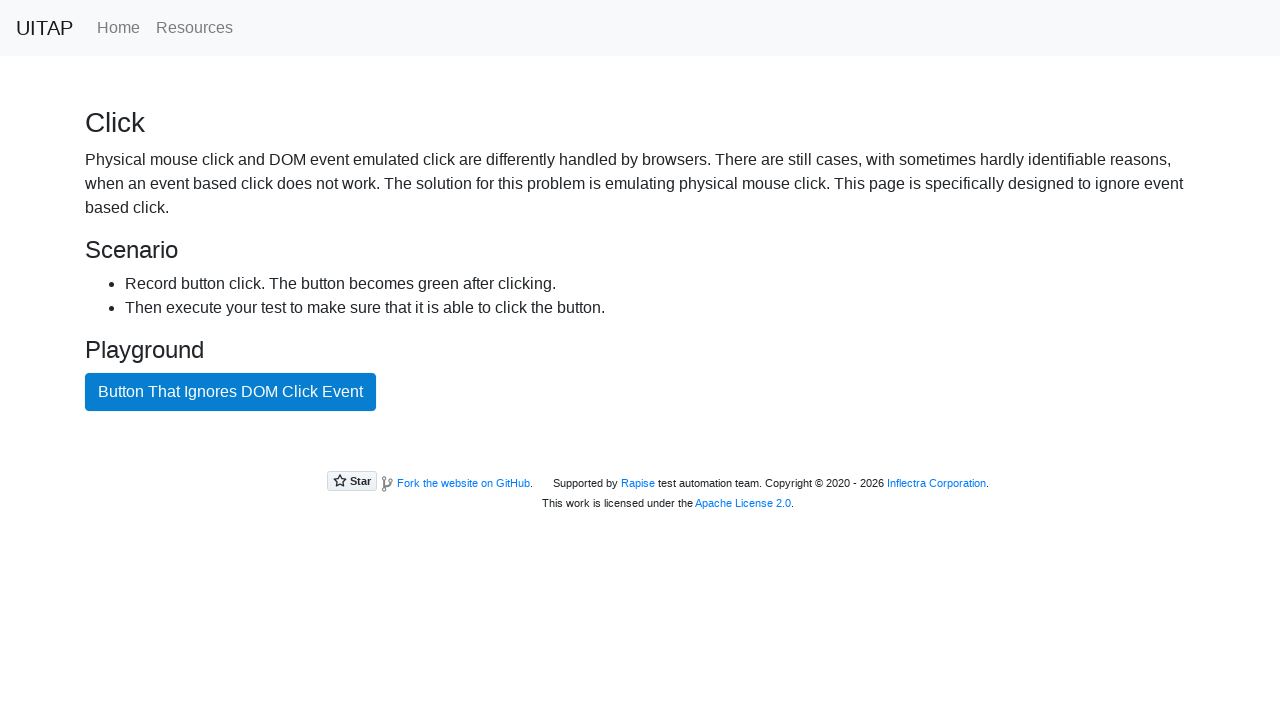

Button class changed to btn-success after click
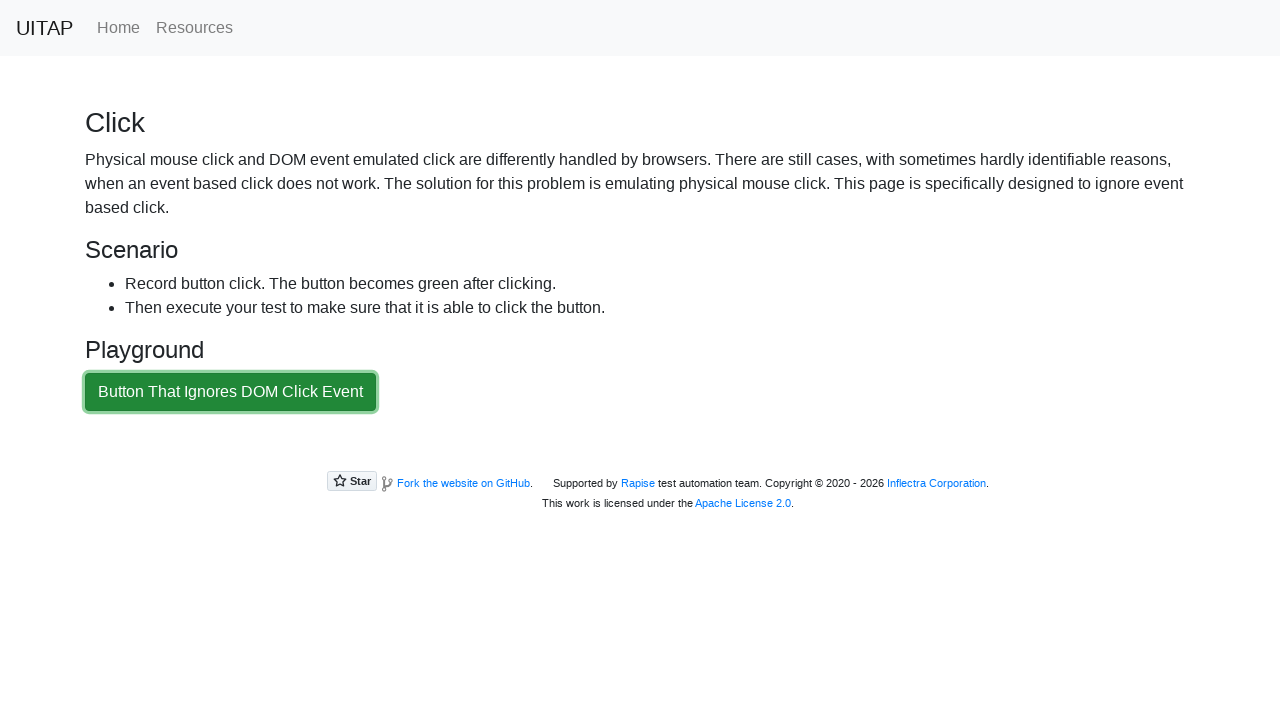

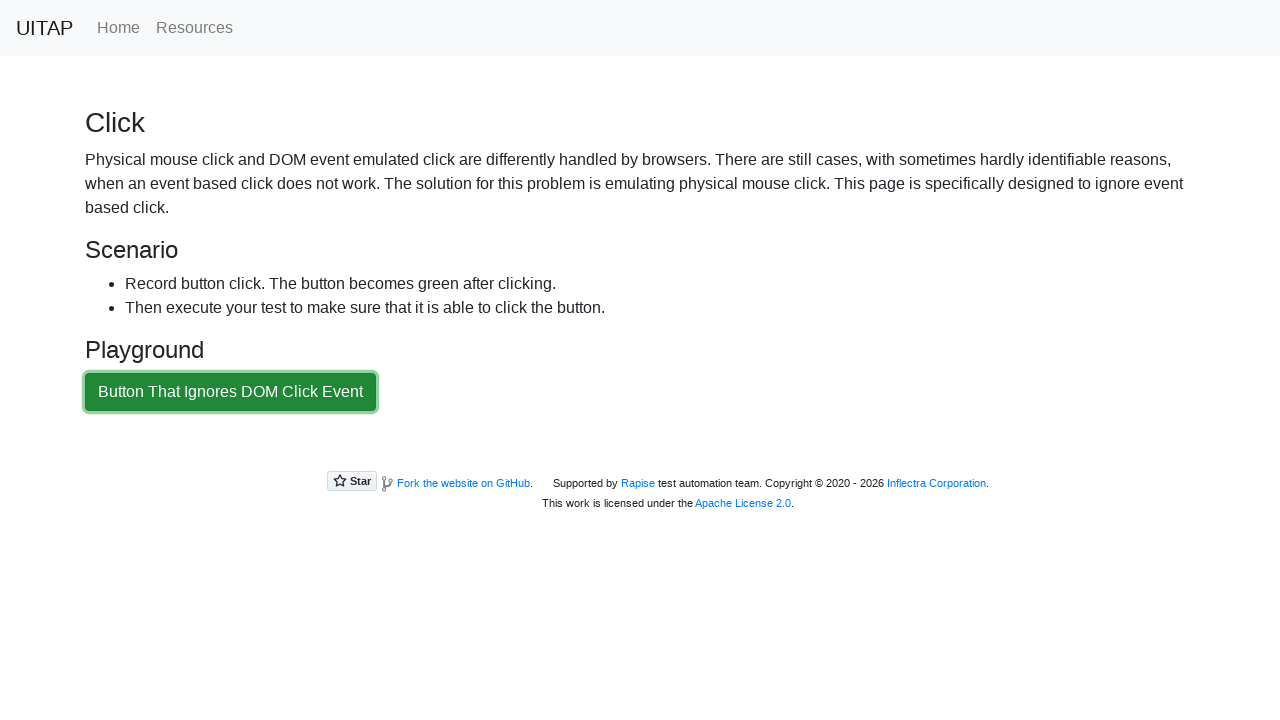